Demonstrates right-click (context click) mouse operation on a webpage element containing the text 'Company' on the TutorialsPoint careers page.

Starting URL: https://www.tutorialspoint.com/about/about_careers.htm

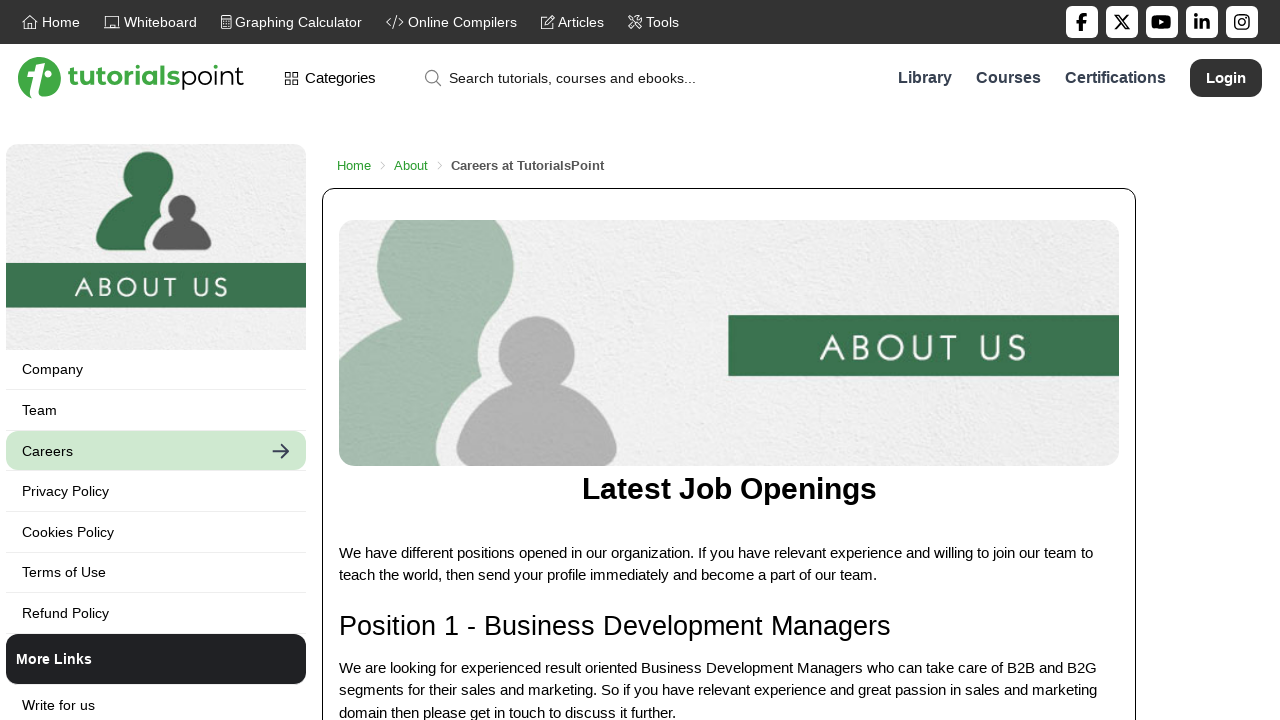

Reloaded the TutorialsPoint careers page
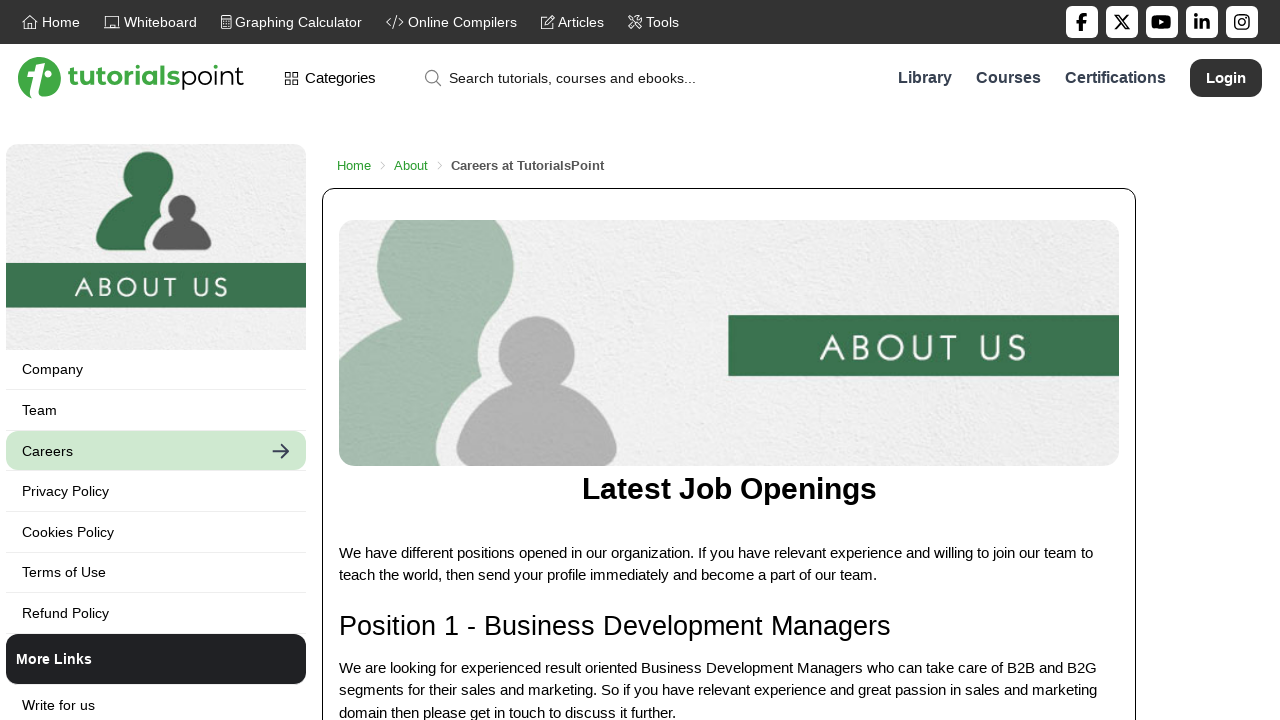

Located the 'Company' element on the page
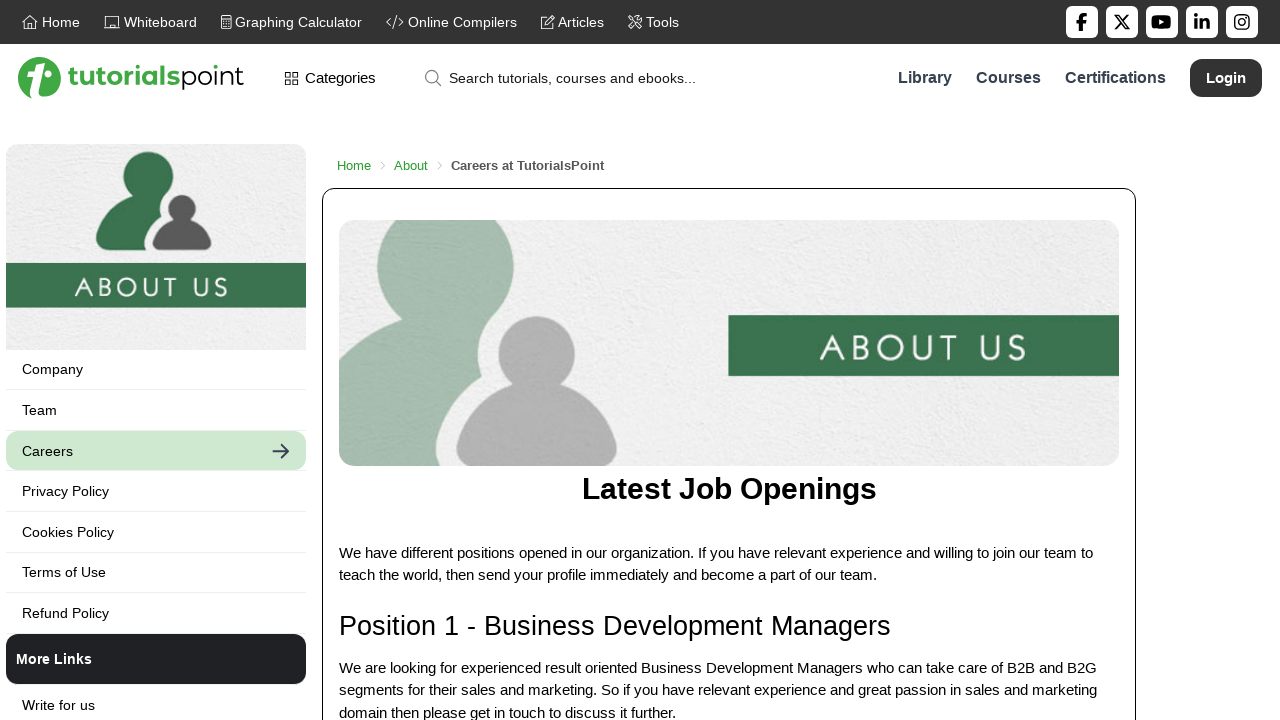

Performed right-click (context click) on the 'Company' element at (156, 369) on xpath=//*[text()='Company'] >> nth=0
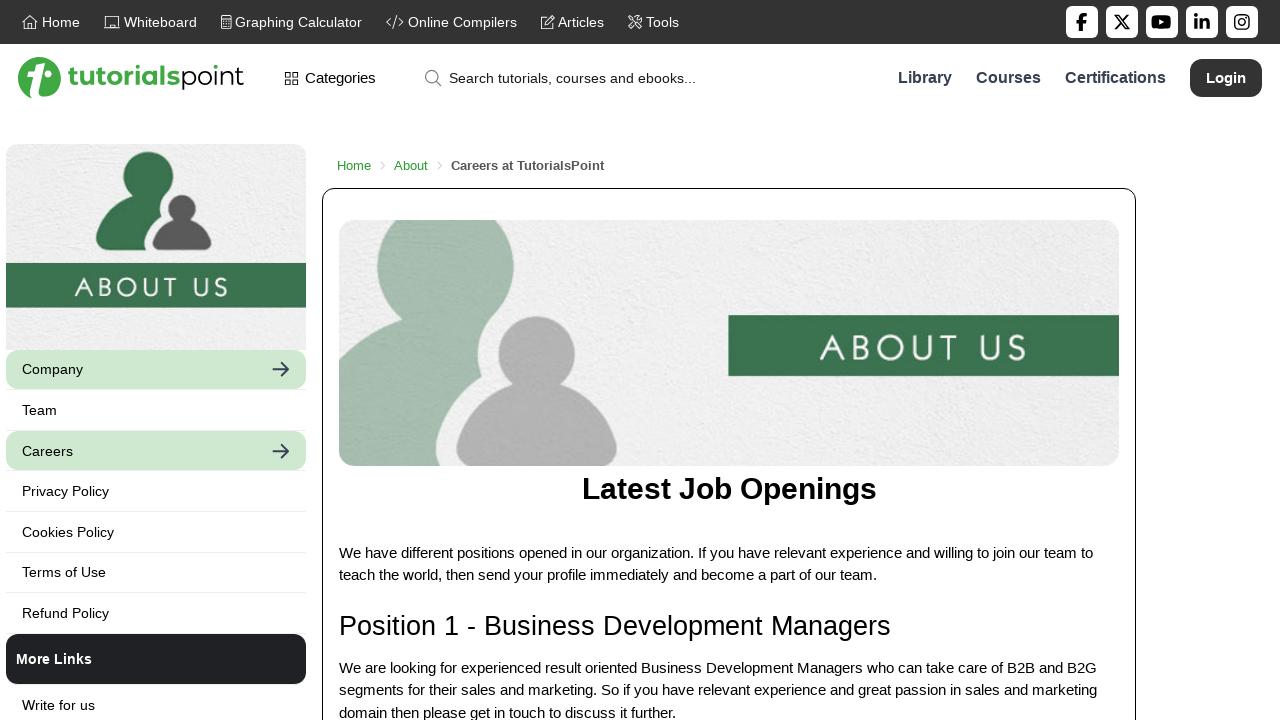

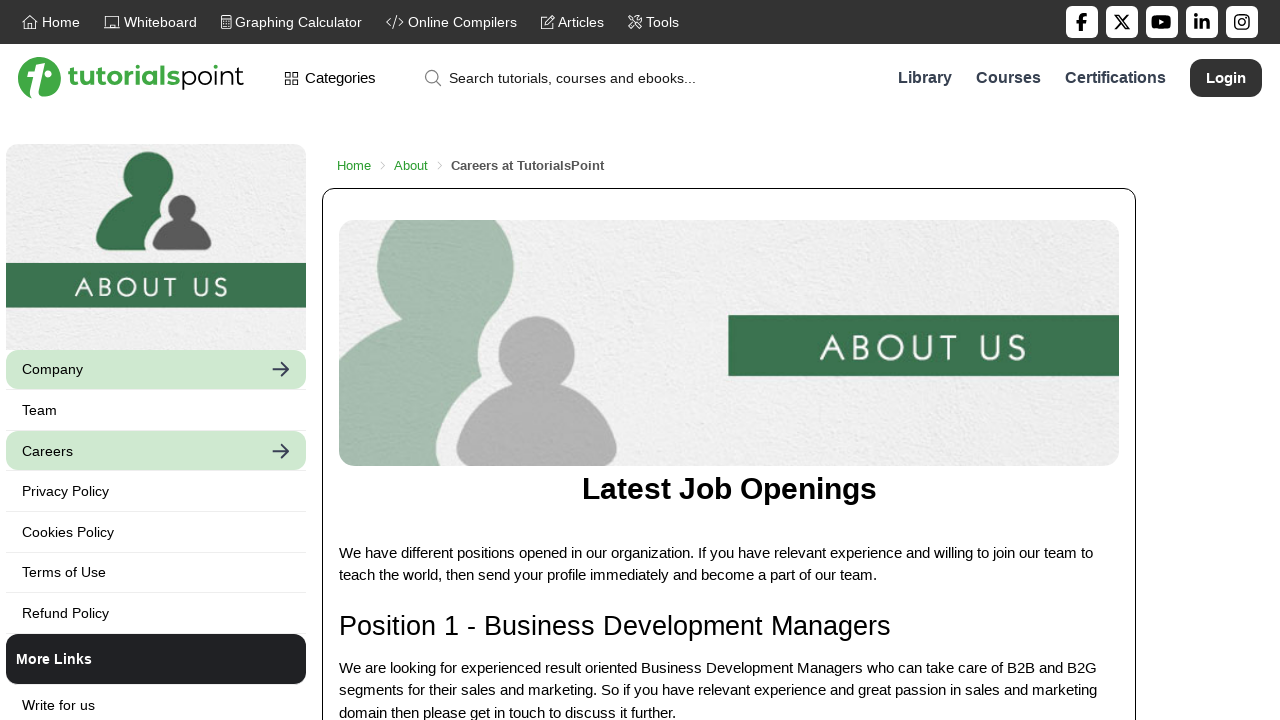